Tests JavaScript alert handling by clicking a button that triggers an alert, then accepting the alert dialog.

Starting URL: https://www.tutorialspoint.com/selenium/practice/alerts.php

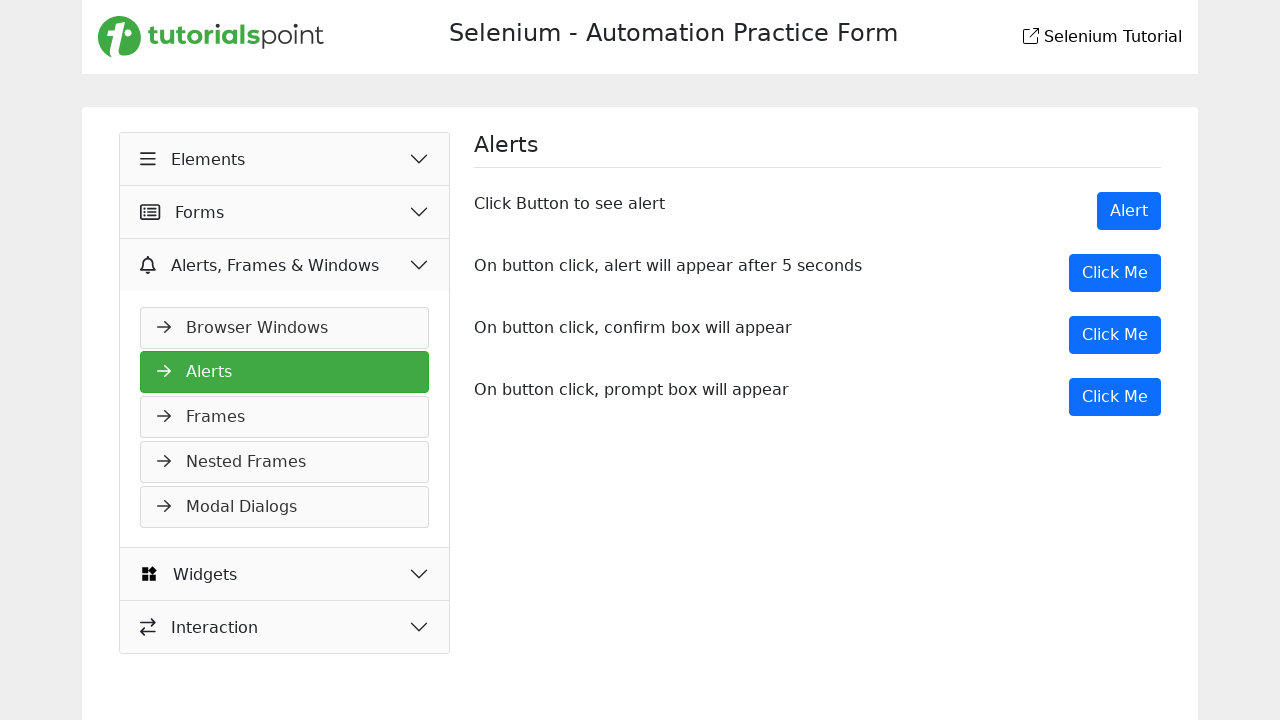

Clicked button to trigger JavaScript alert at (1129, 211) on button[onclick='showAlert()']
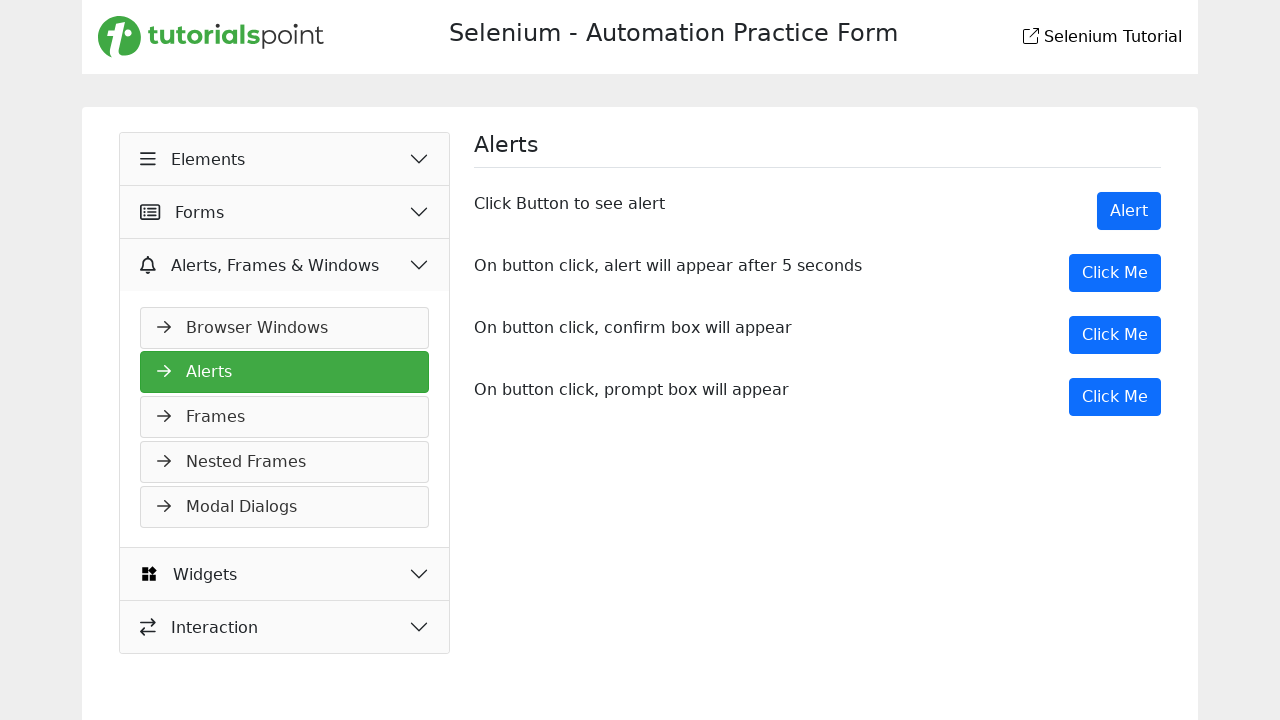

Set up dialog event listener to accept alerts
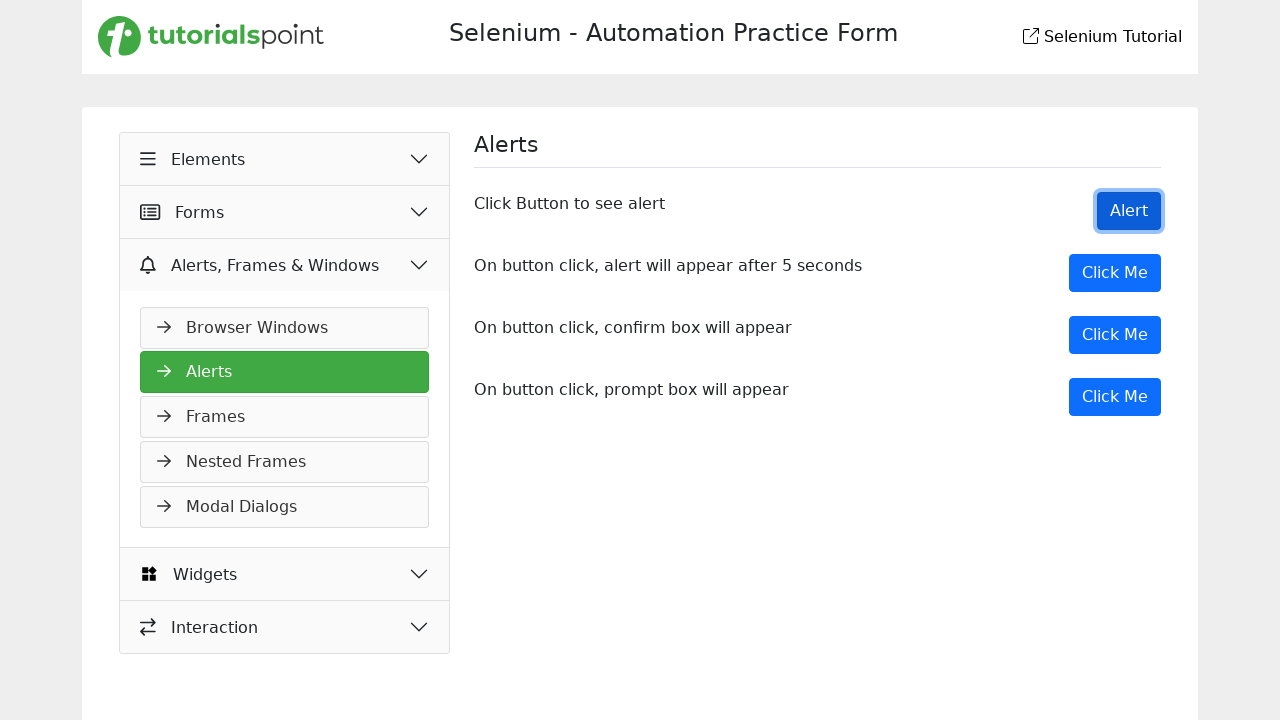

Registered explicit dialog handler
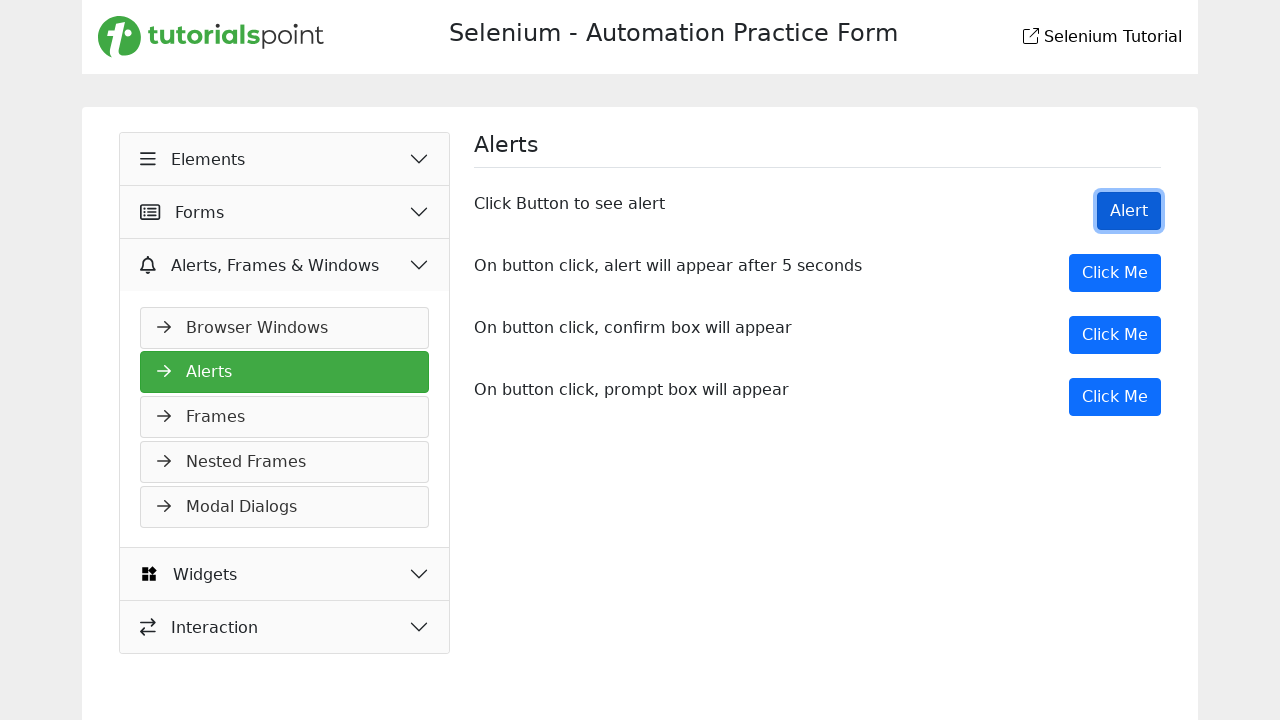

Clicked button again to trigger alert with handler in place at (1129, 211) on button[onclick='showAlert()']
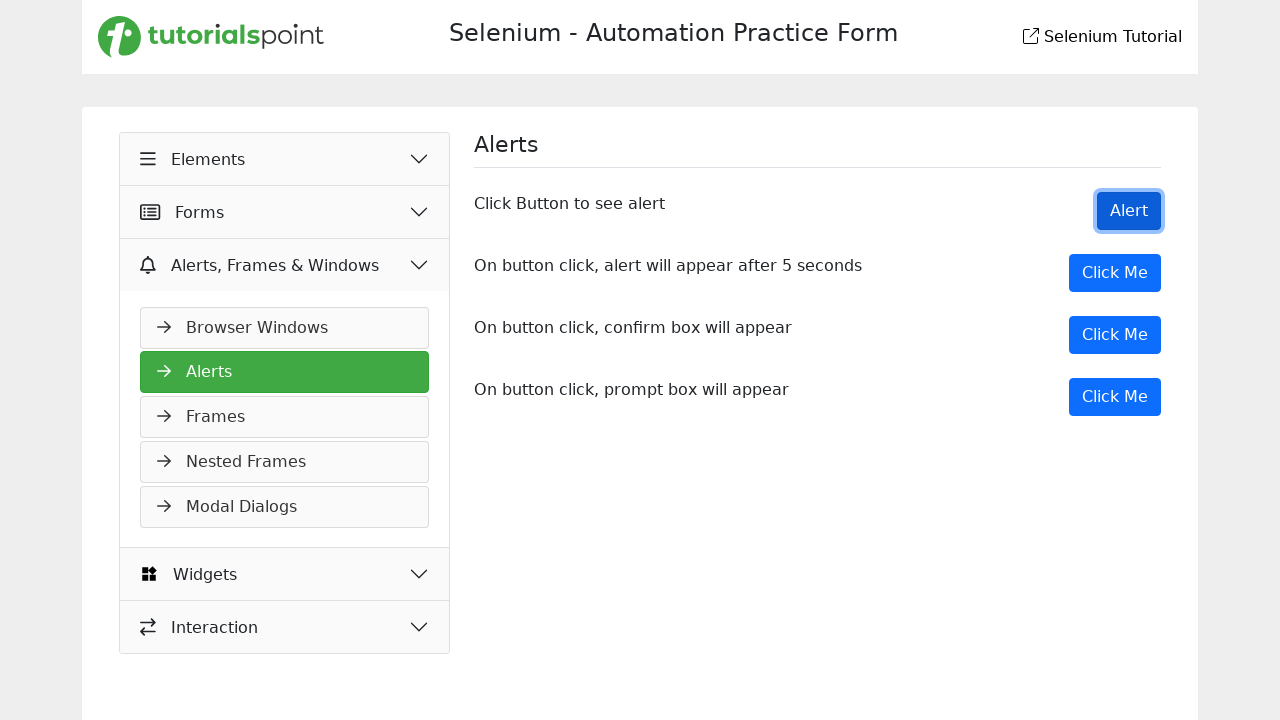

Waited for alert processing to complete
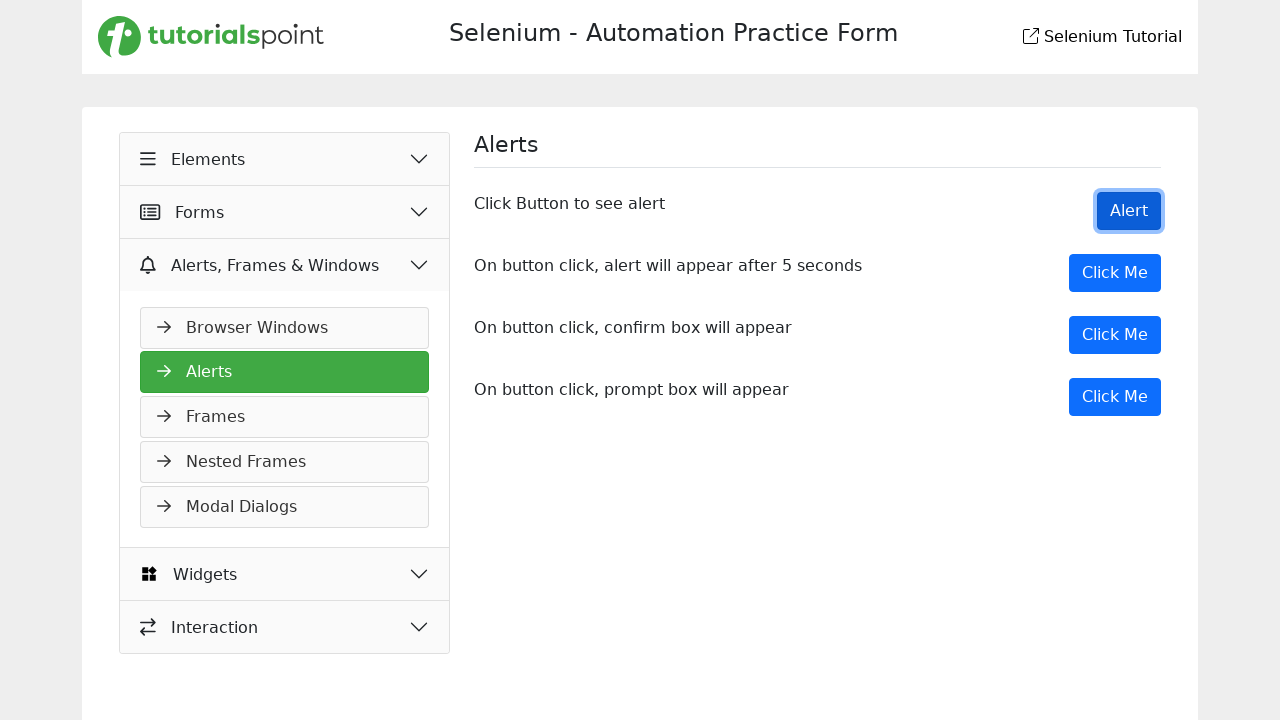

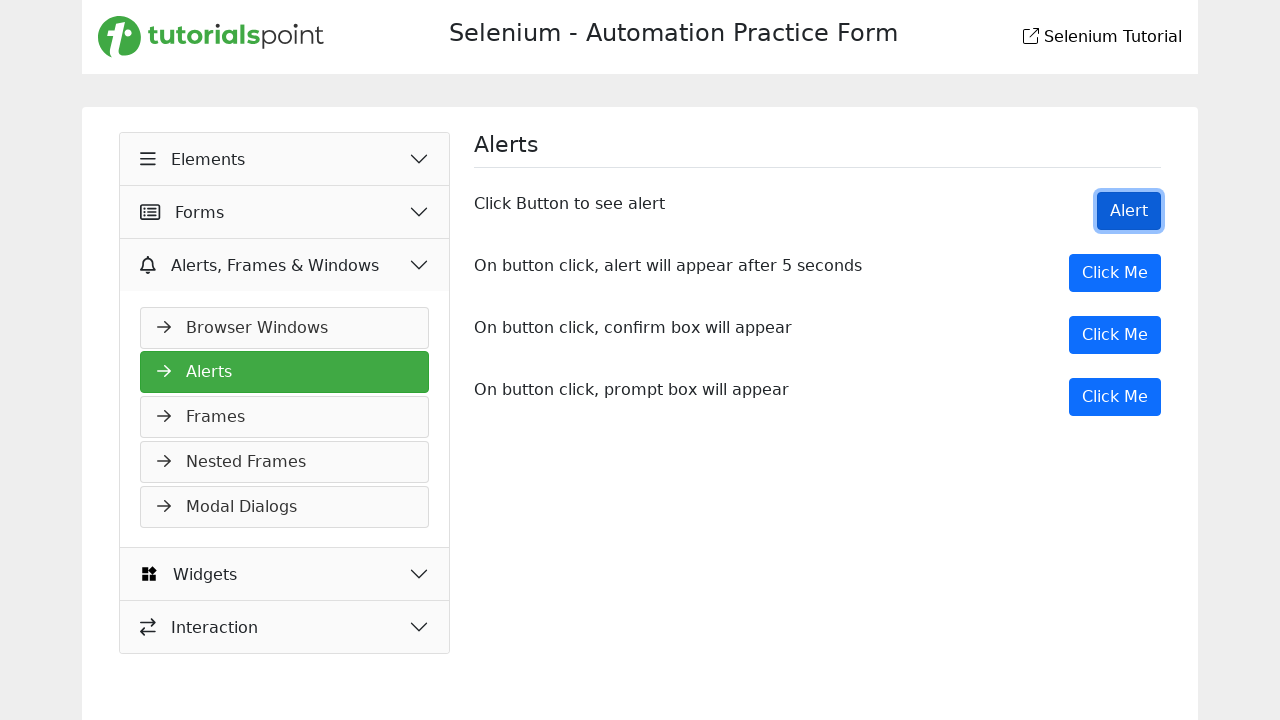